Tests scrolling functionality on mortgage calculator website by scrolling to share button, clicking it, and scrolling back up

Starting URL: https://www.mortgagecalculator.org

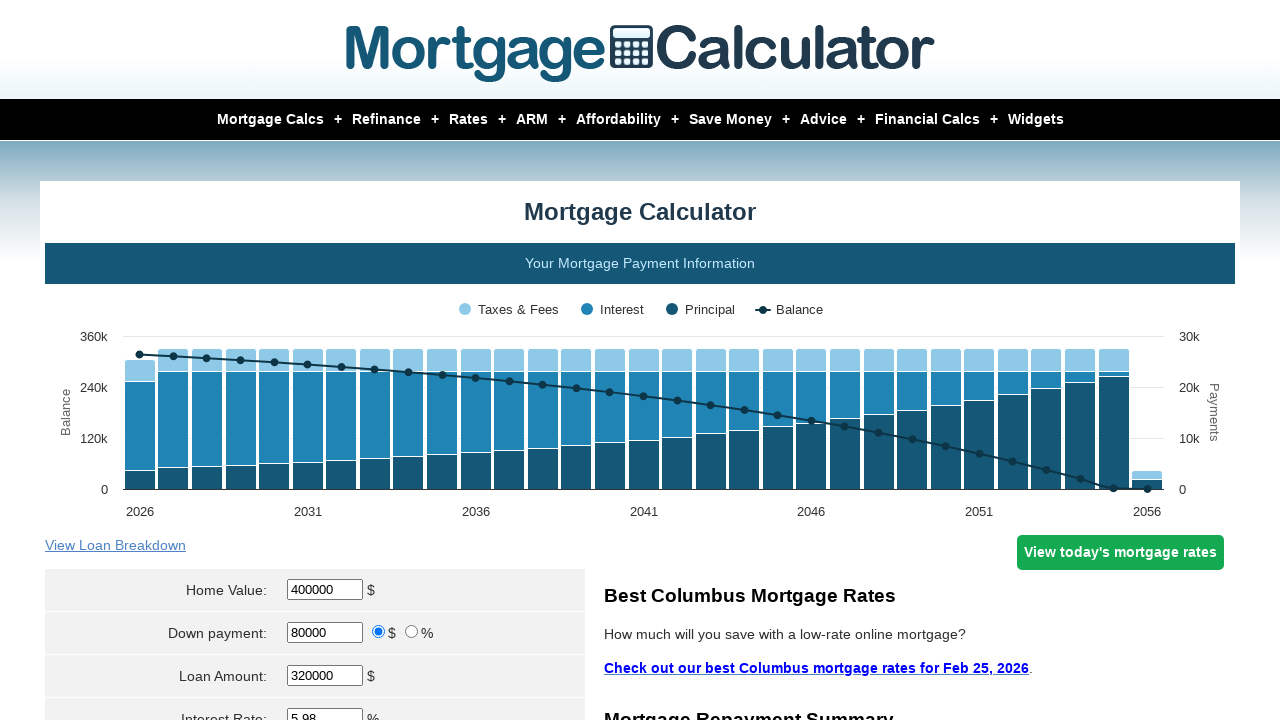

Scrolled to share button on mortgage calculator
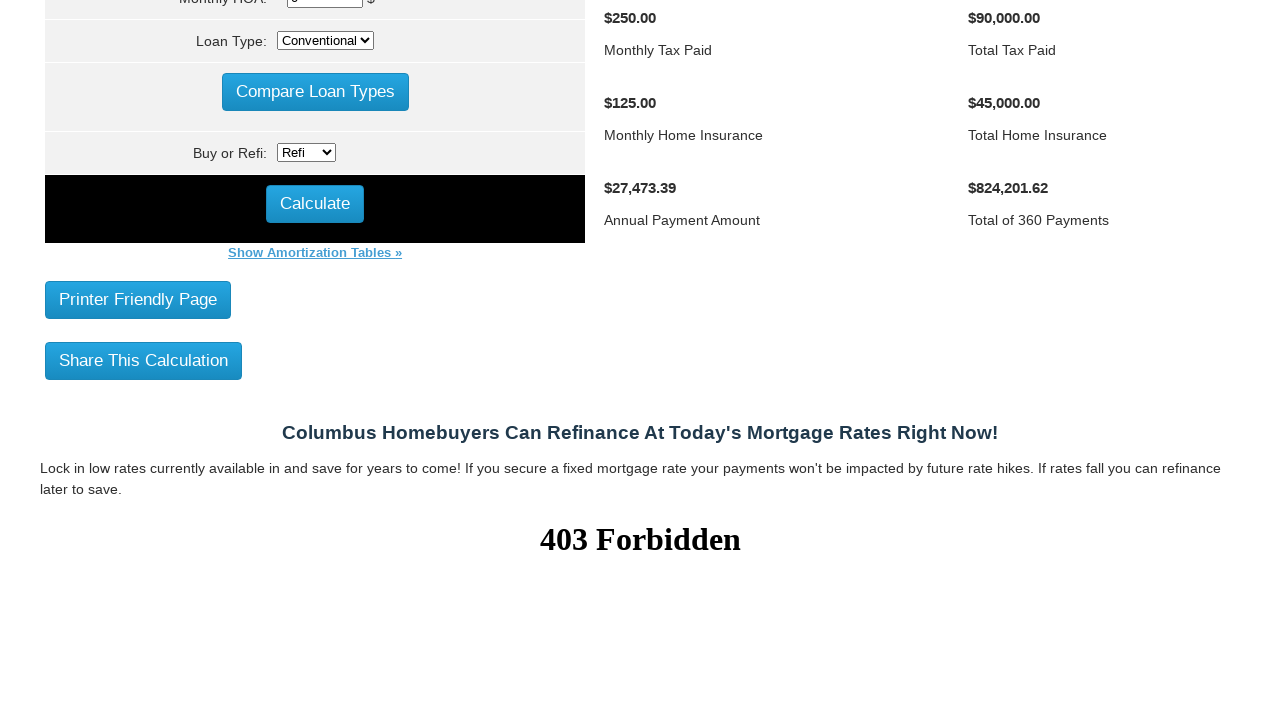

Clicked the share button at (144, 360) on xpath=//*[@id='share_button']
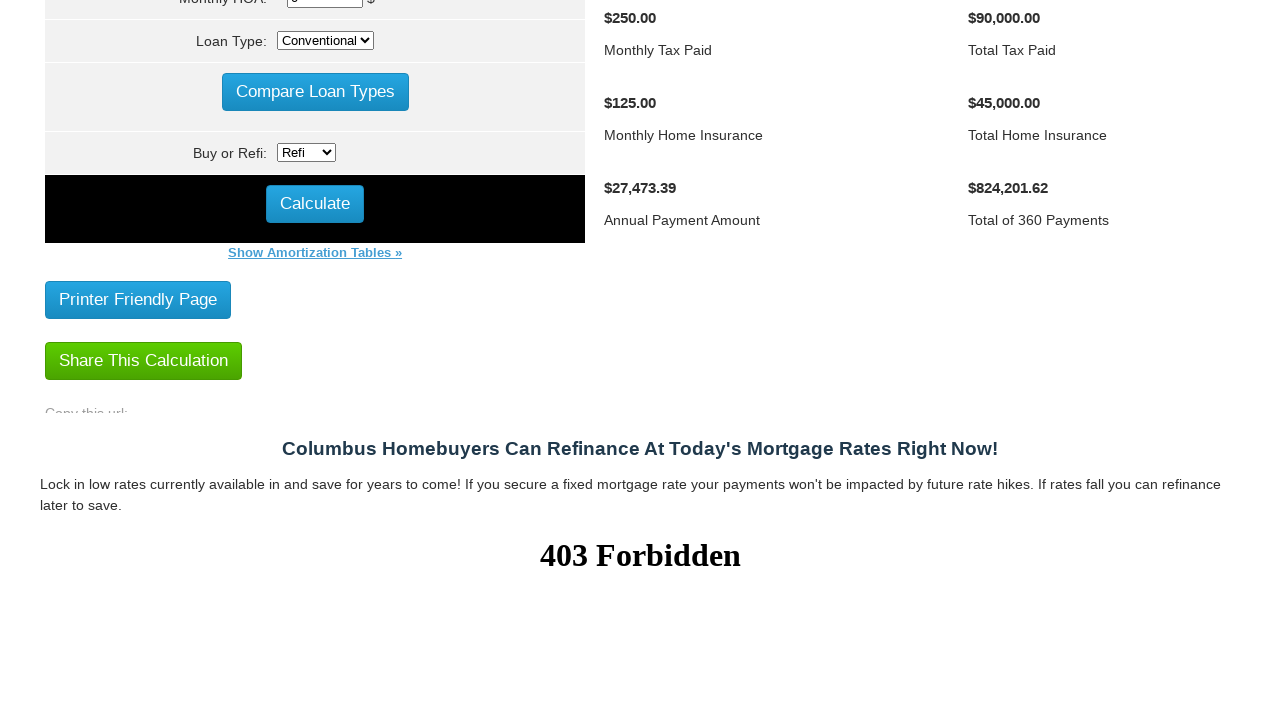

Scrolled back to top of mortgage calculator page
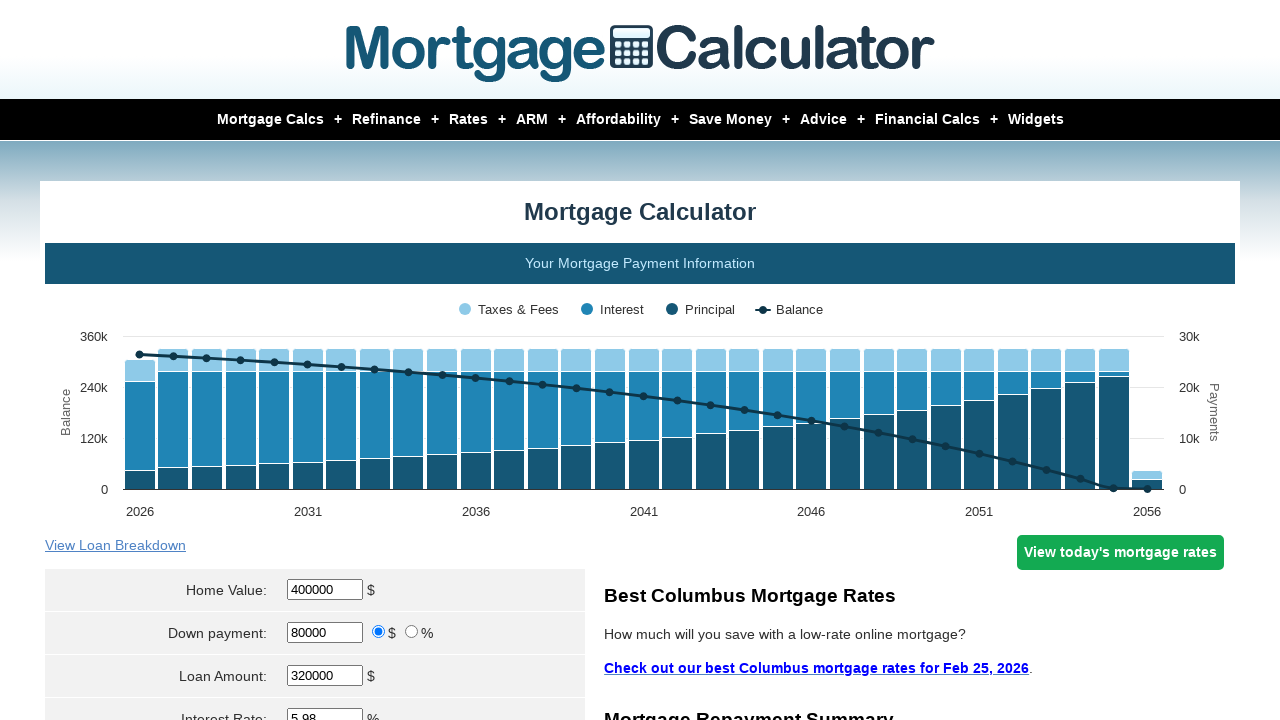

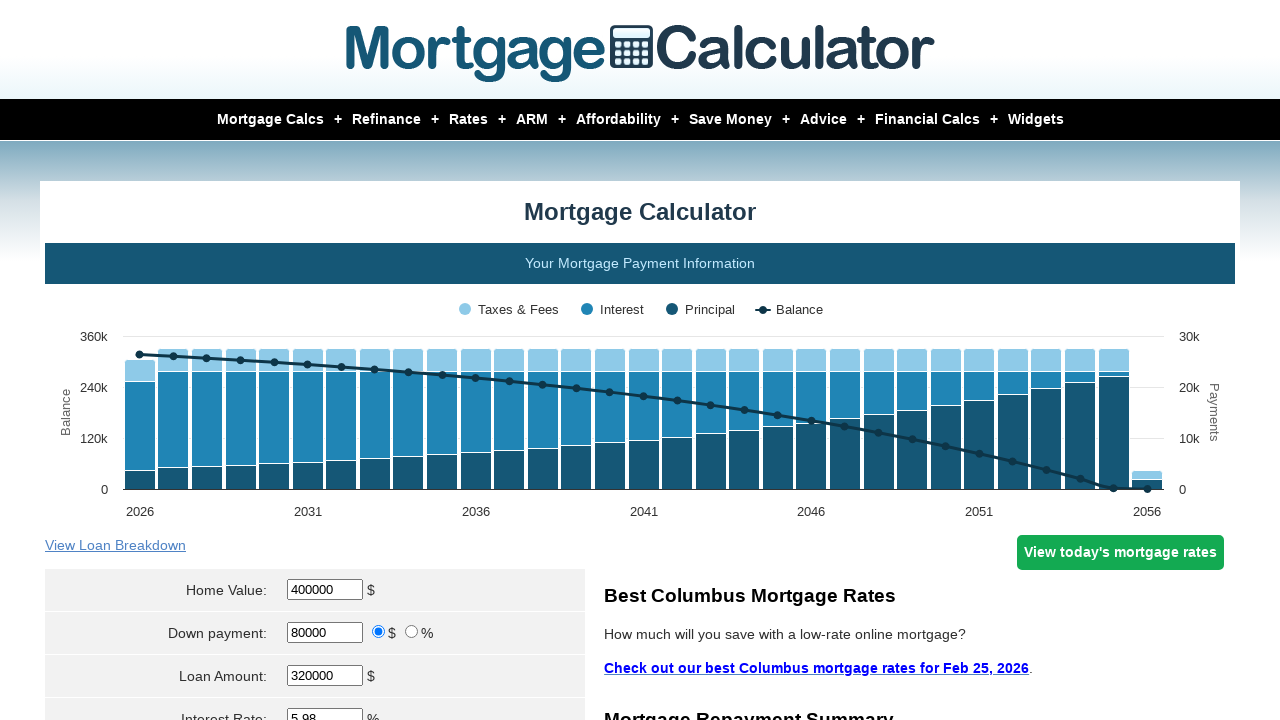